Clicks a button to trigger a confirmation alert and dismisses it

Starting URL: https://demoqa.com/alerts

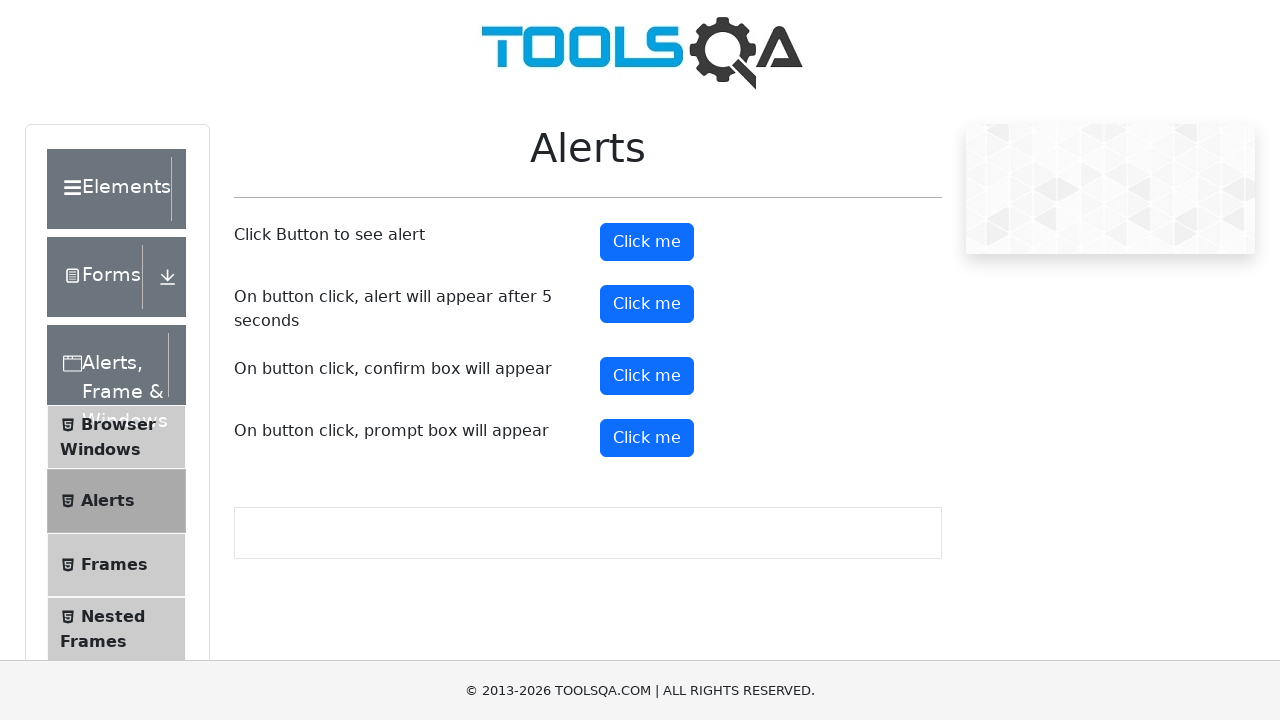

Set up dialog handler to dismiss confirmation alerts
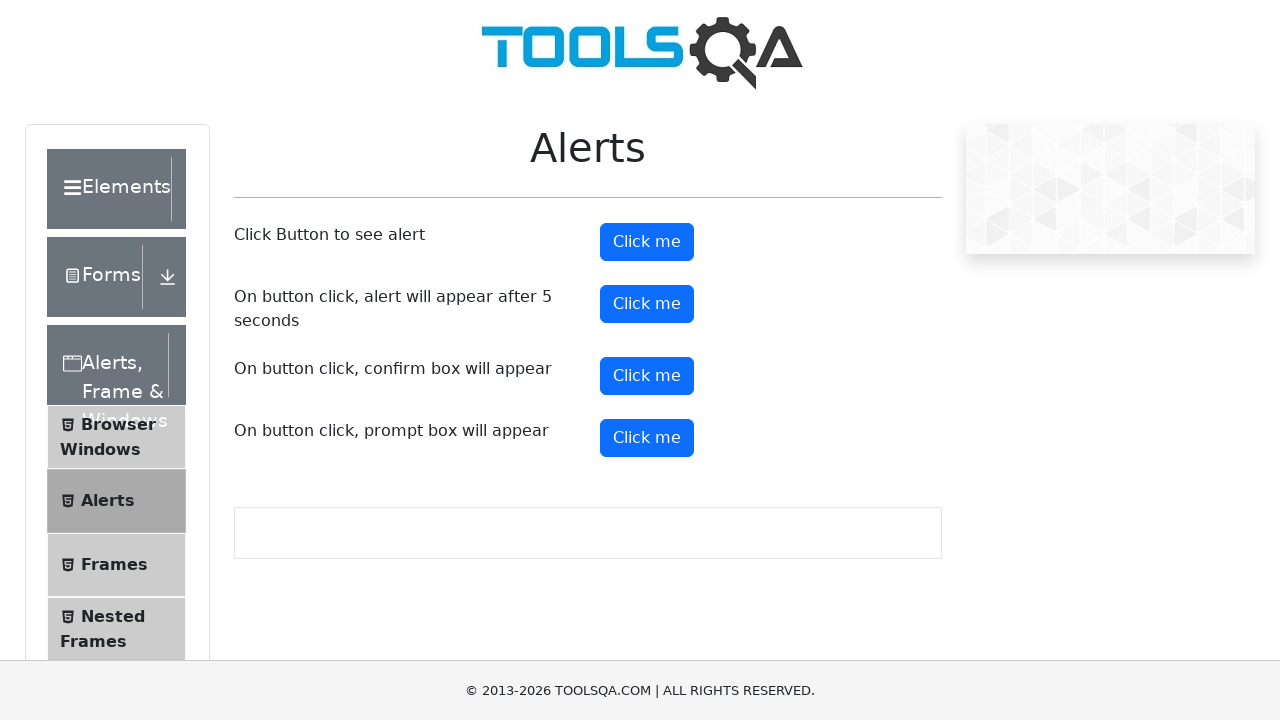

Clicked confirmation button to trigger alert at (647, 376) on #confirmButton
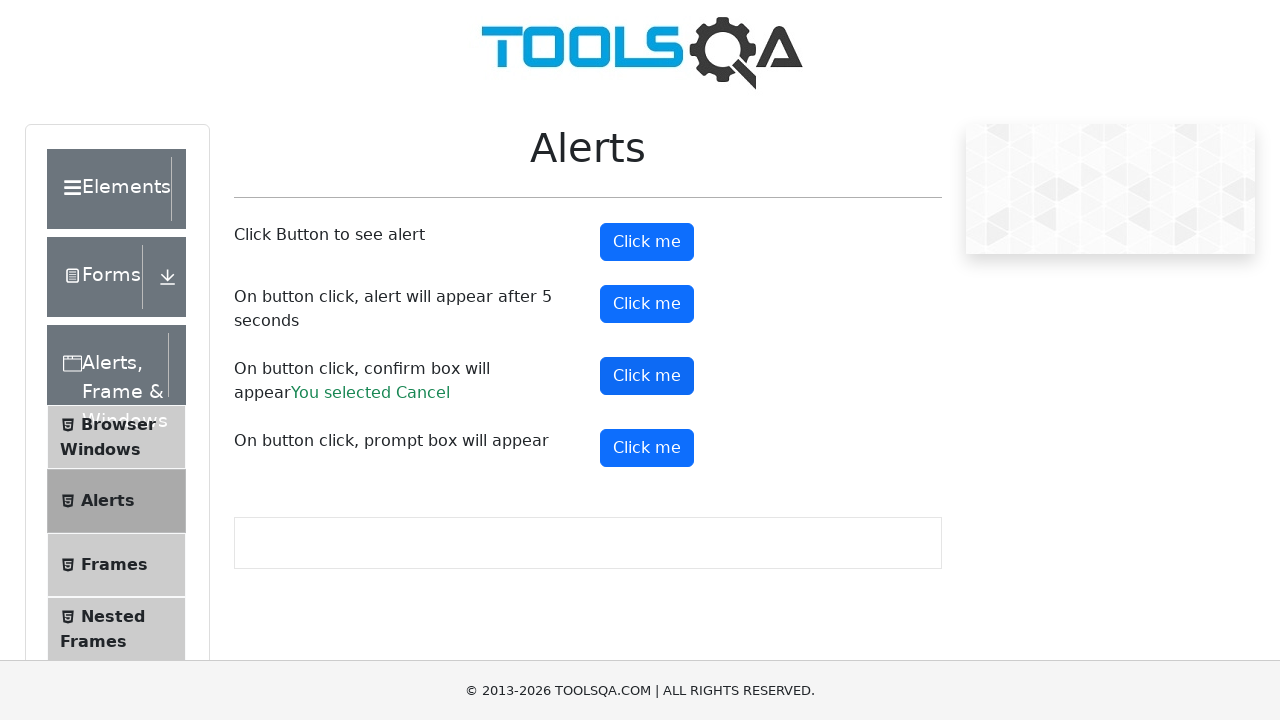

Confirmation result element appeared after dismissing alert
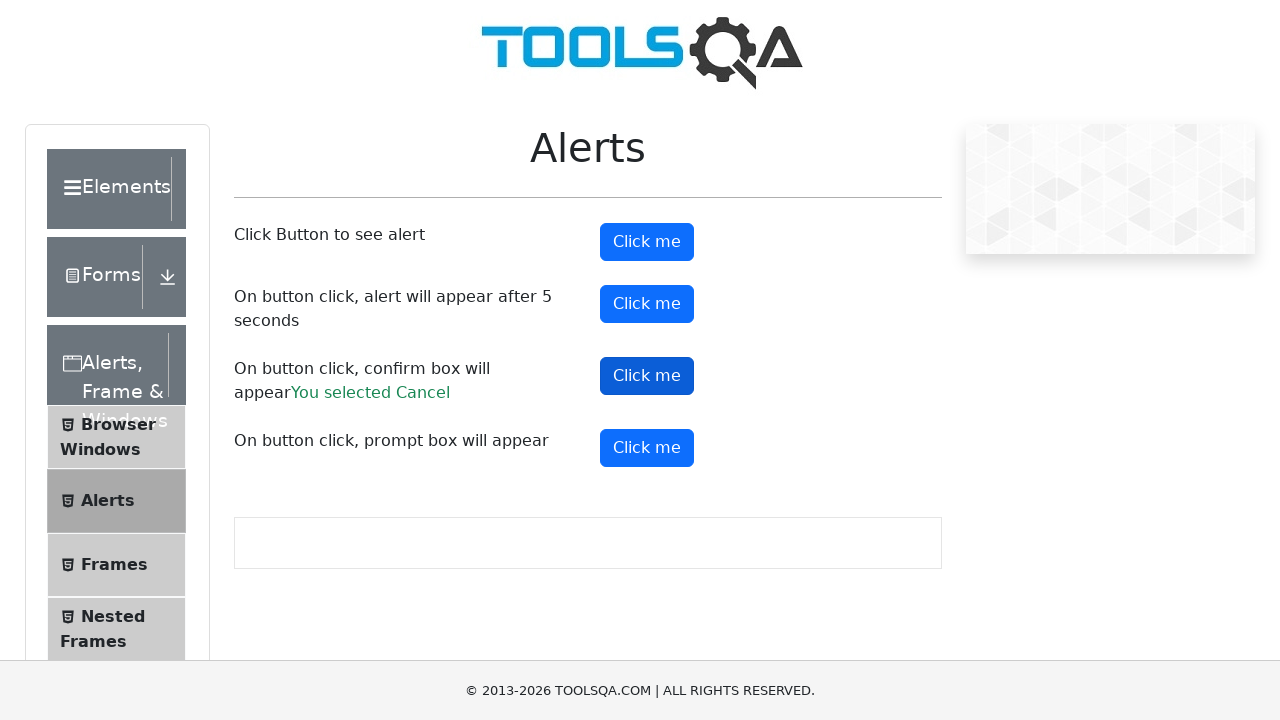

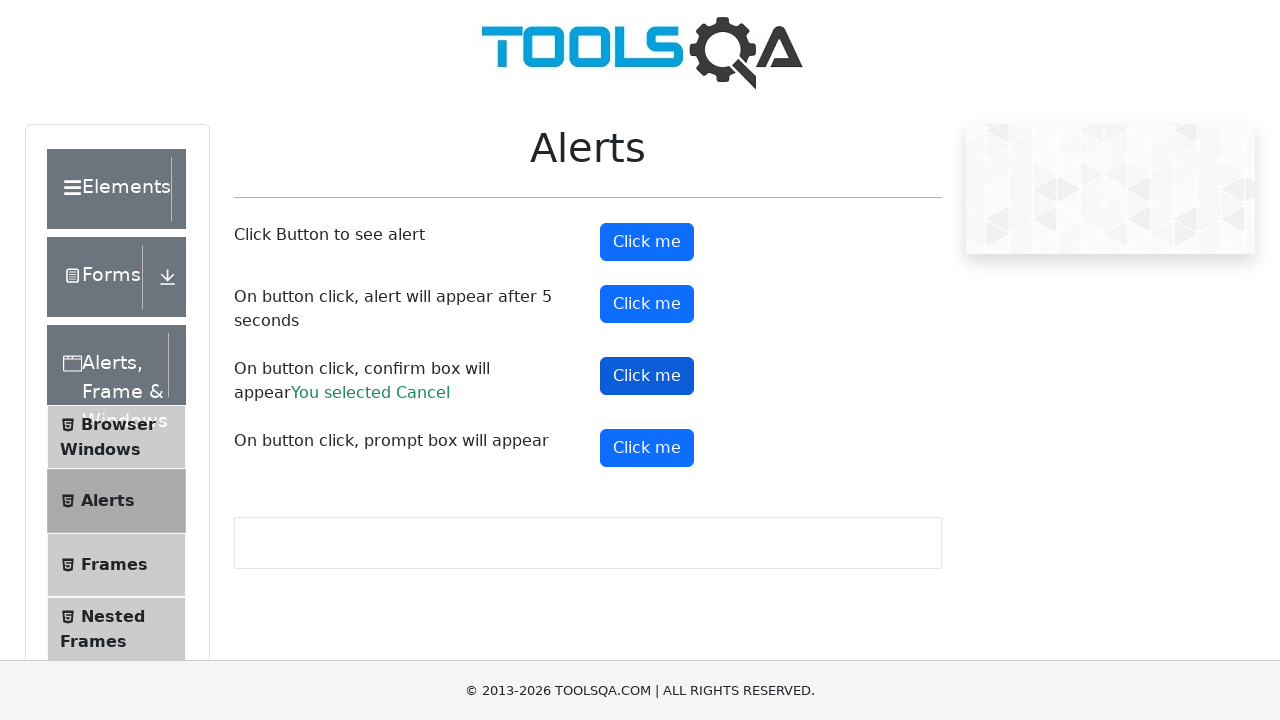